Tests checkbox interaction by checking if a checkbox is selected and clicking it if not

Starting URL: https://formy-project.herokuapp.com/checkbox

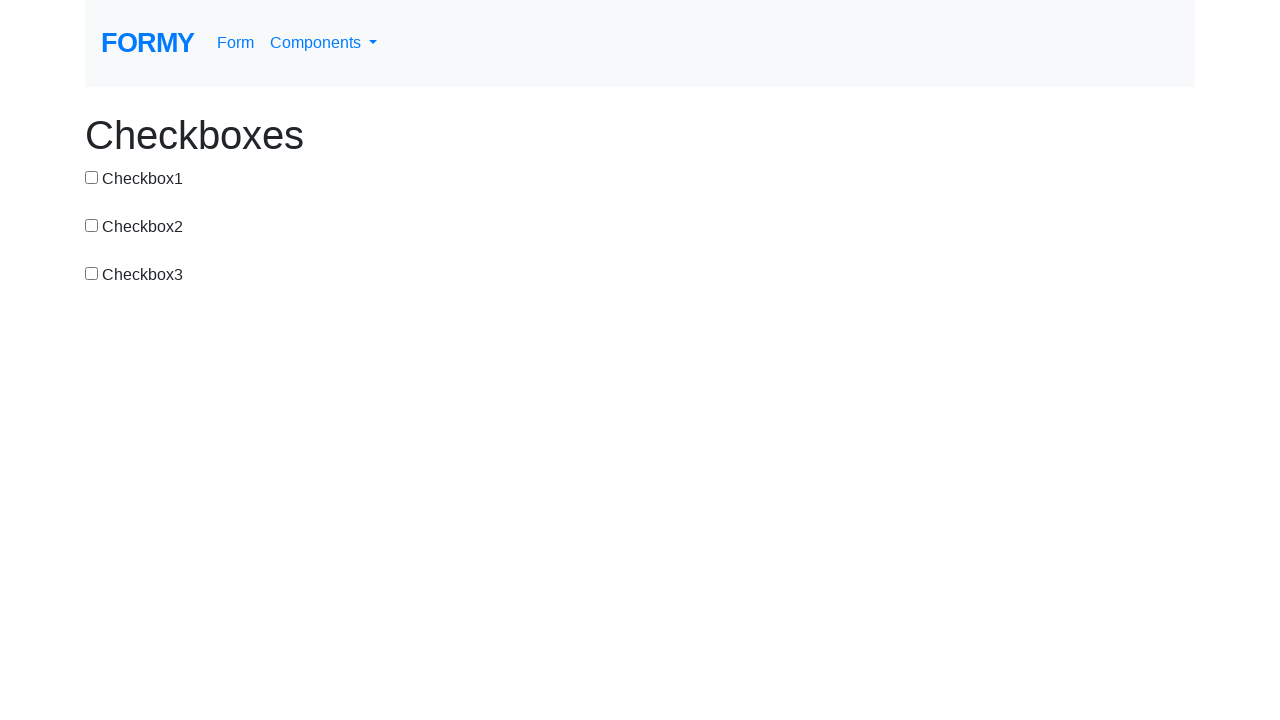

Located the first checkbox element
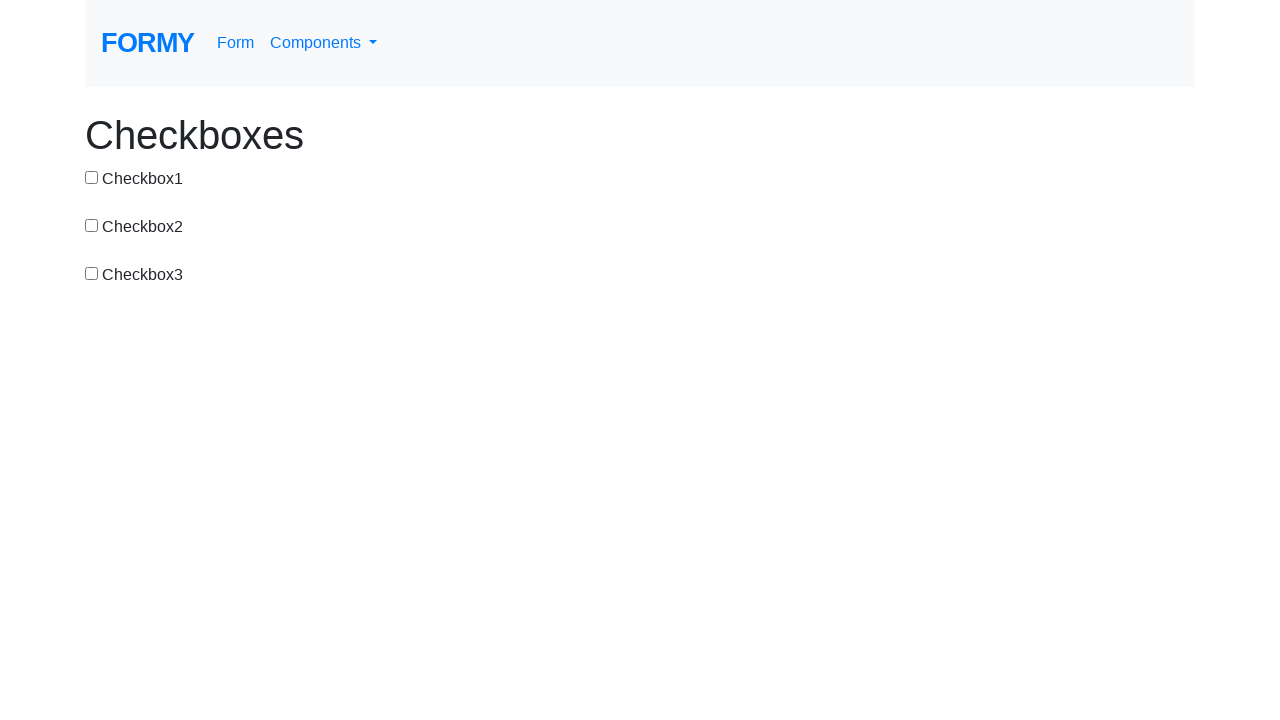

Checkbox is not selected, proceeding to click
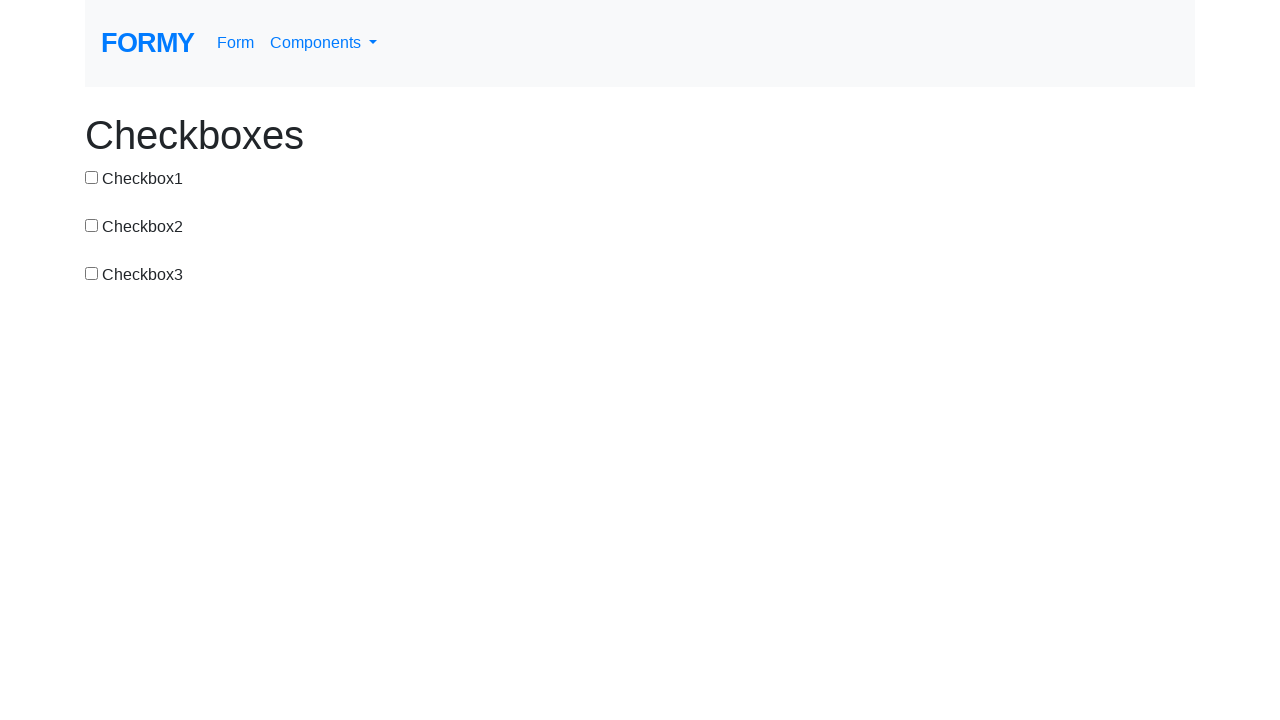

Clicked the checkbox to select it at (92, 177) on input[value='checkbox-1']
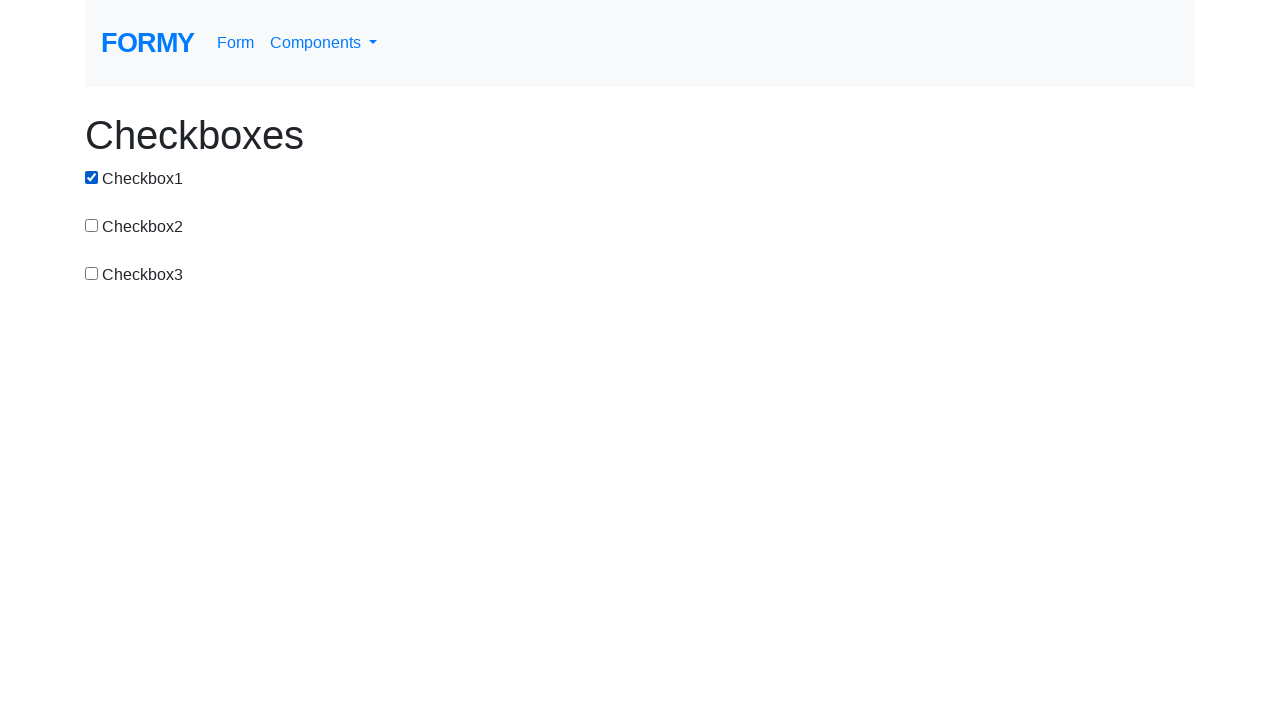

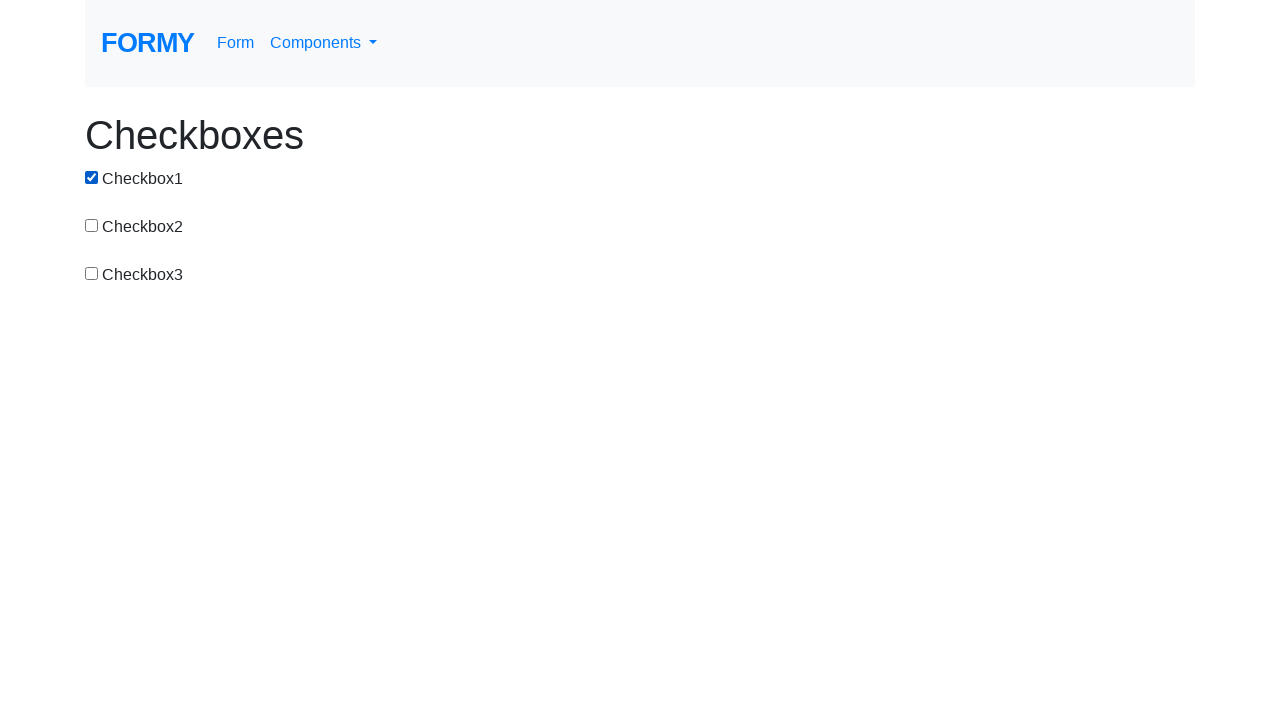